Navigates to Kawasaki bikes page on BikeWale website and verifies the page loads successfully

Starting URL: https://www.bikewale.com/kawasaki-bikes/

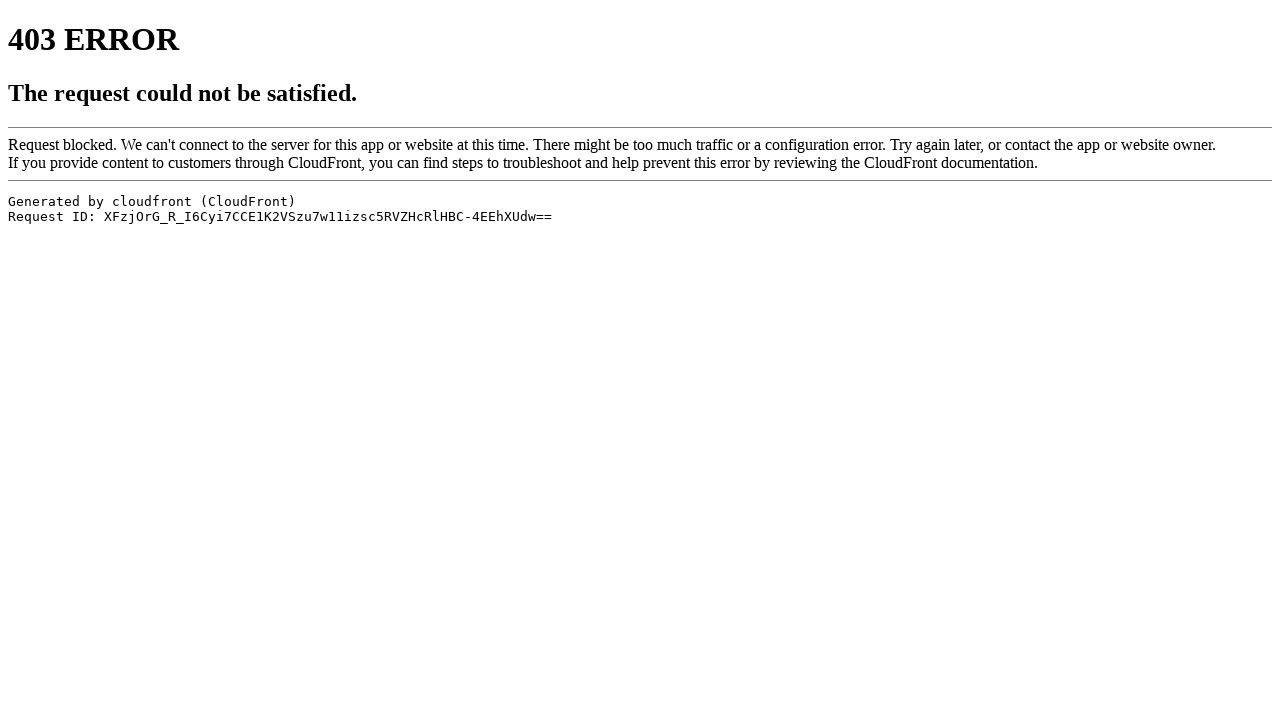

Navigated to Kawasaki bikes page on BikeWale website
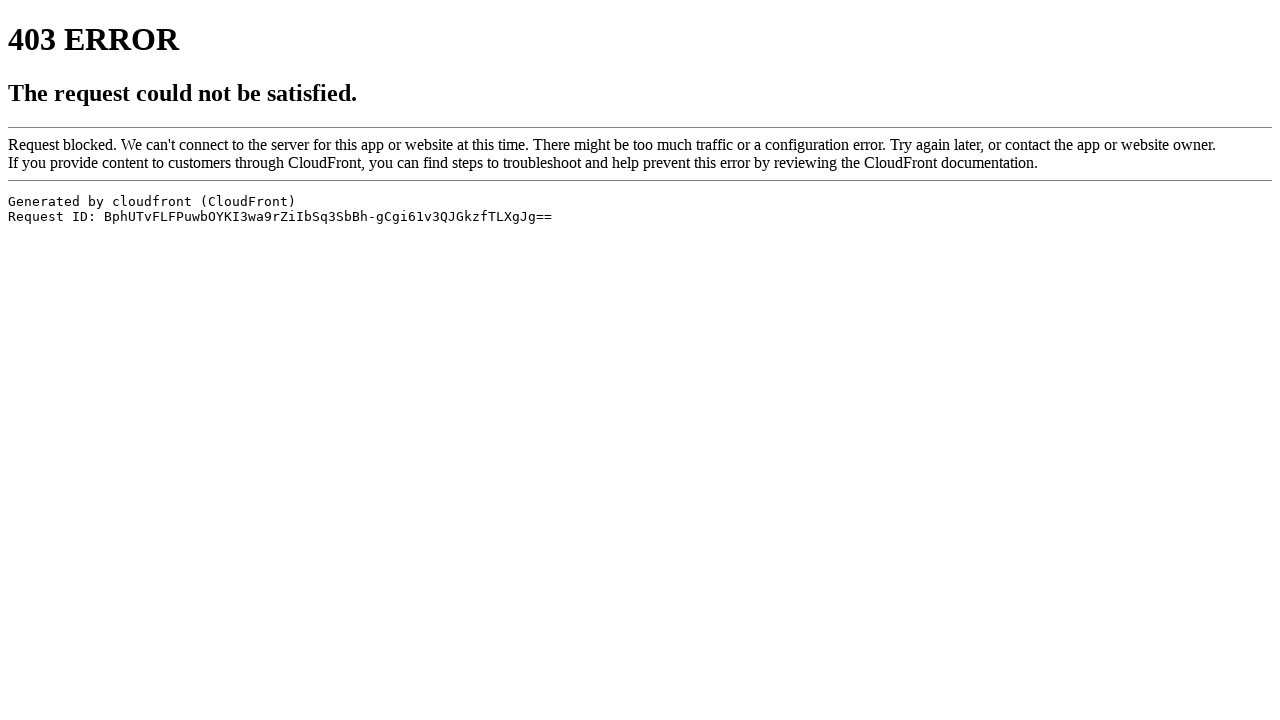

Kawasaki bikes page loaded successfully with networkidle state
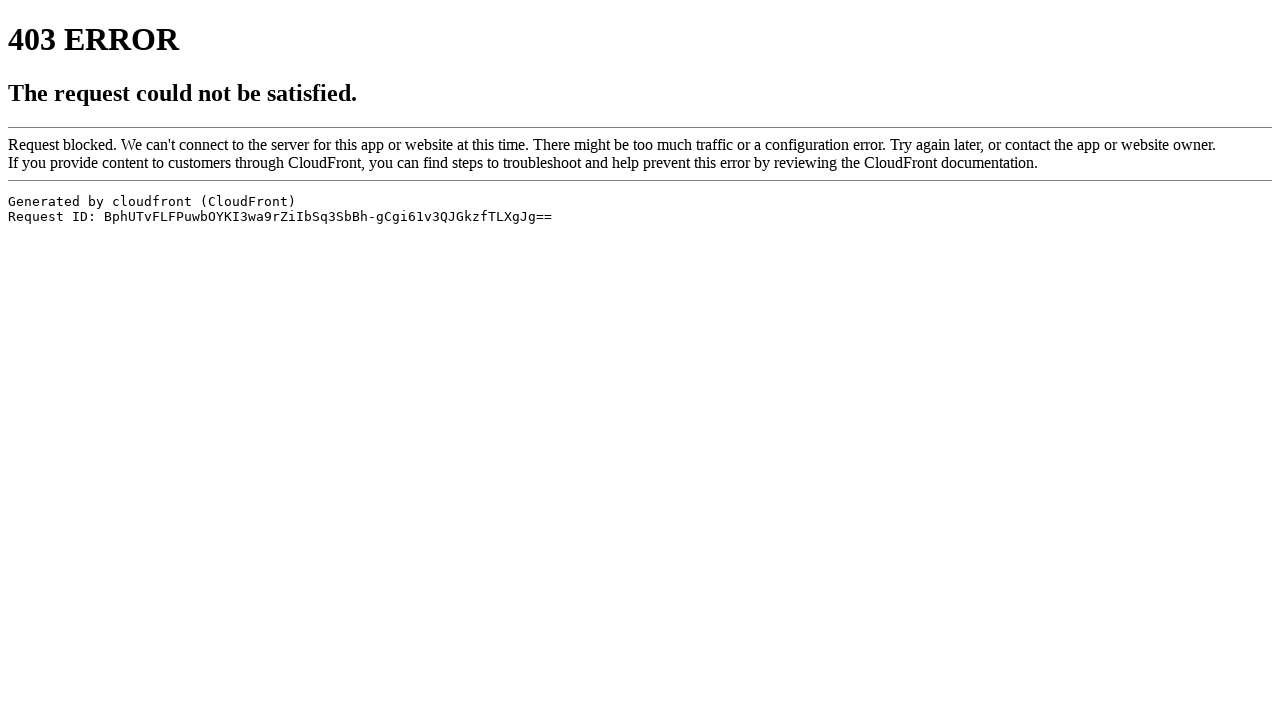

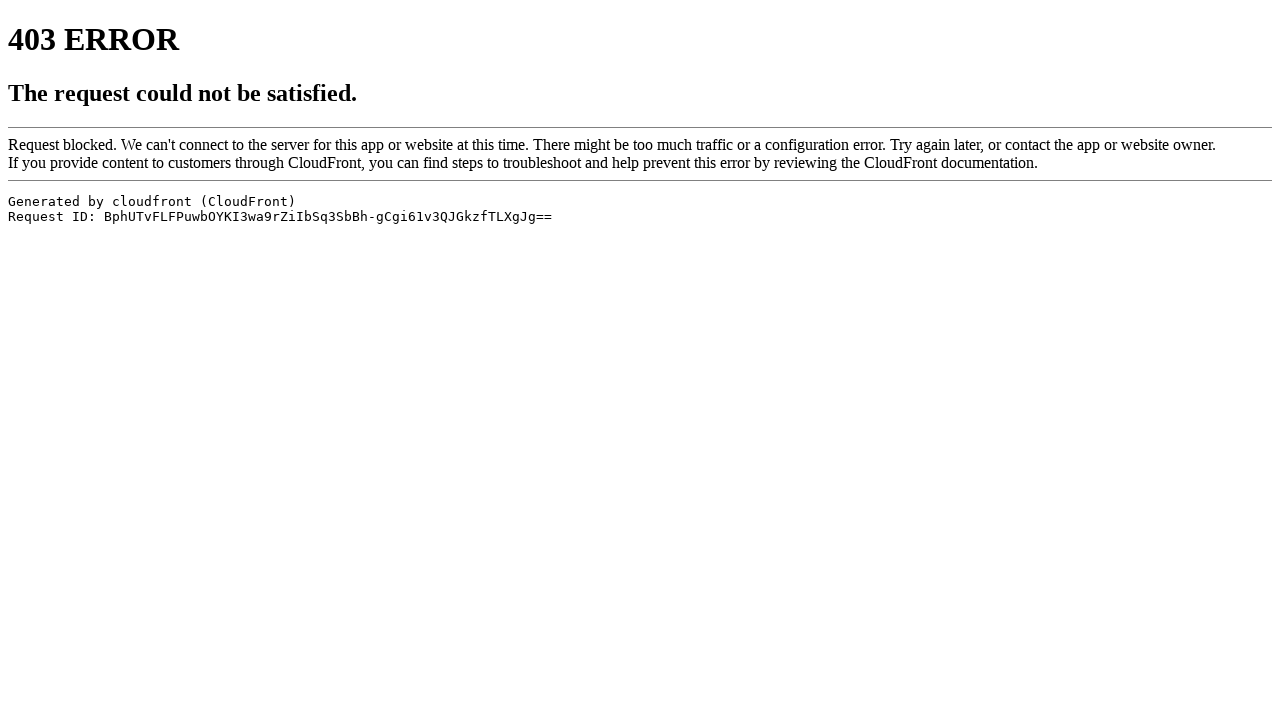